Tests JavaScript alert, prompt and confirm dialogs by getting a password from an alert, entering it in a prompt, and confirming to return to menu

Starting URL: https://savkk.github.io/selenium-practice/

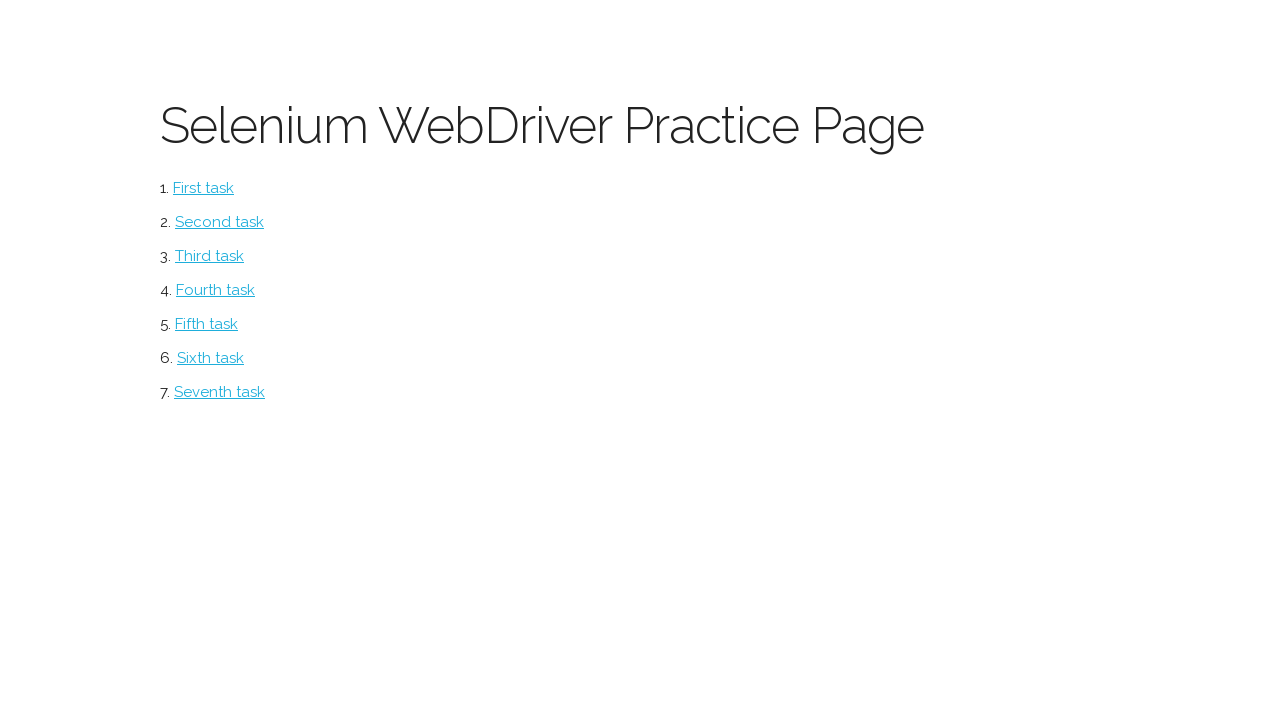

Clicked on Alerts menu item at (210, 358) on #alerts
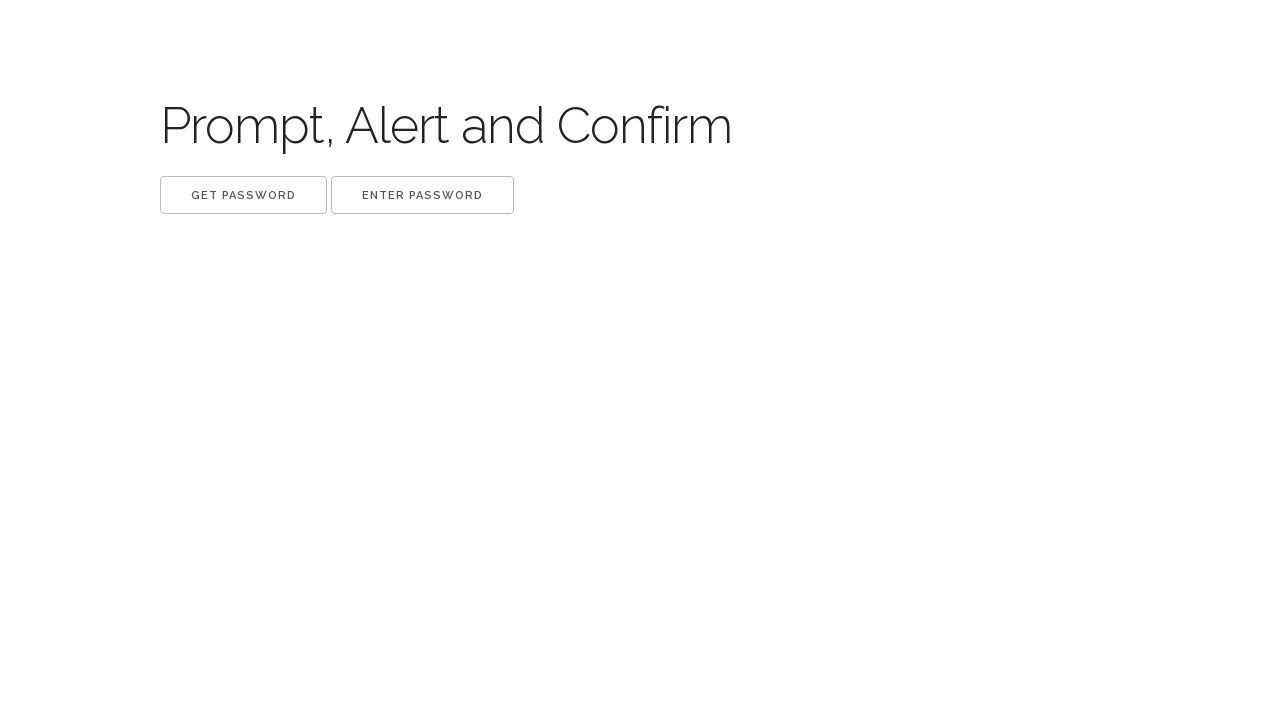

Clicked get button to trigger alert at (244, 195) on button.get
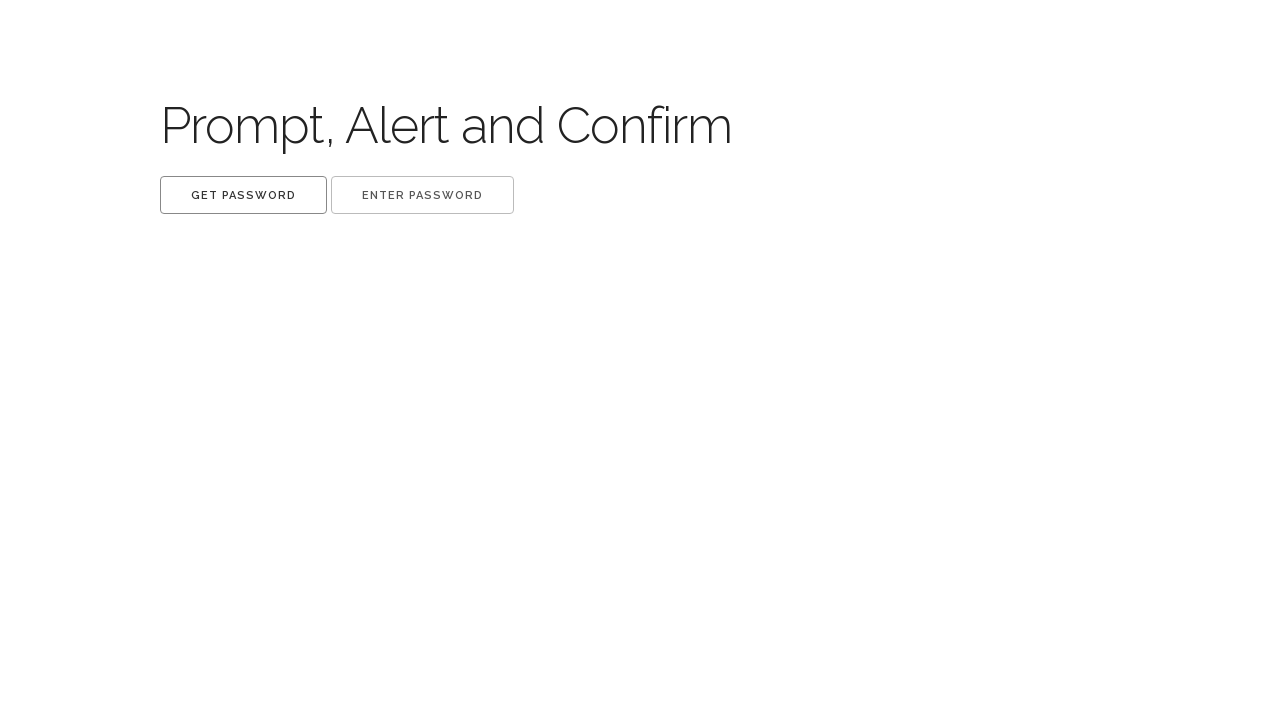

Alert dialog appeared and was accepted, password extracted from dialog text at (244, 195) on button.get
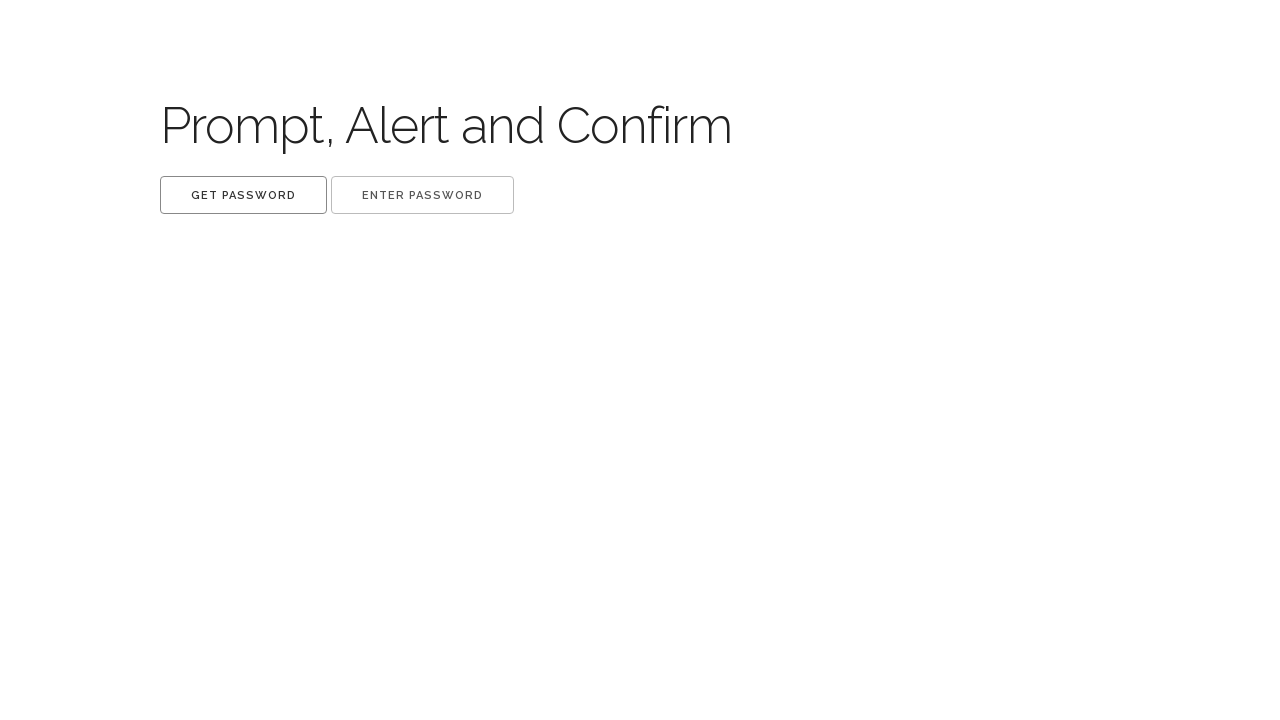

Extracted password from alert message
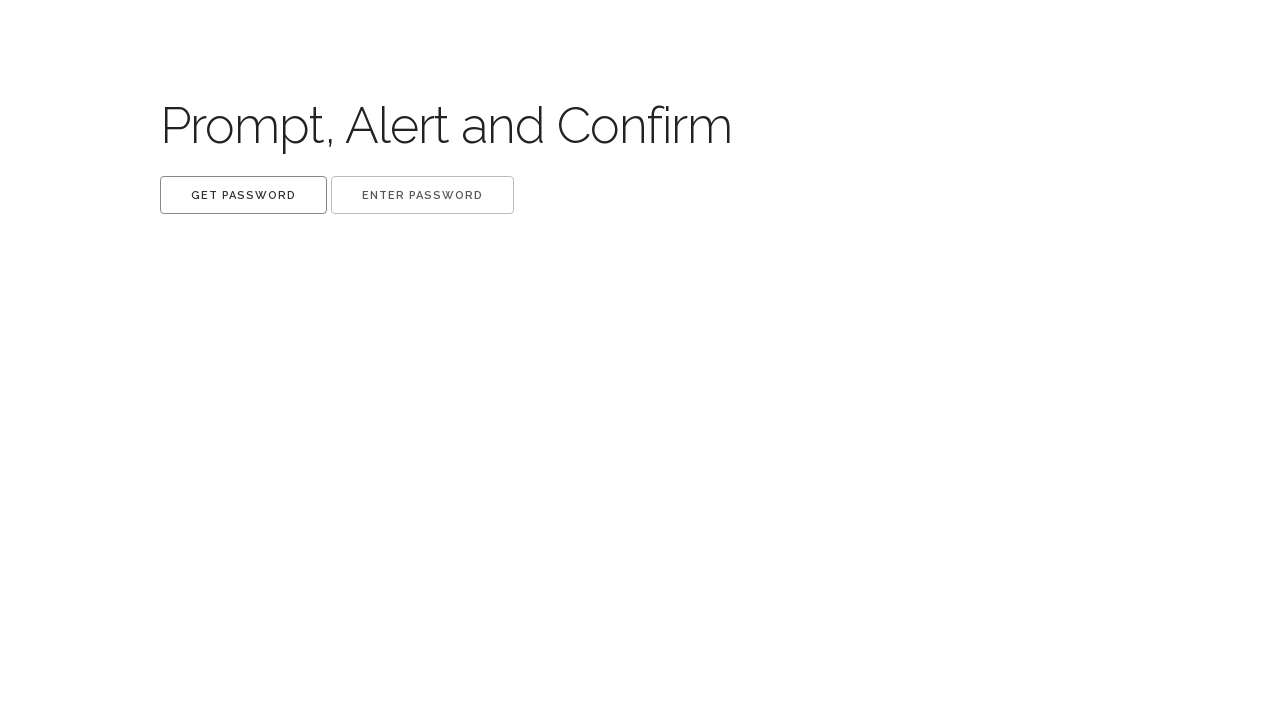

Clicked set button and entered password in prompt dialog at (422, 195) on button.set
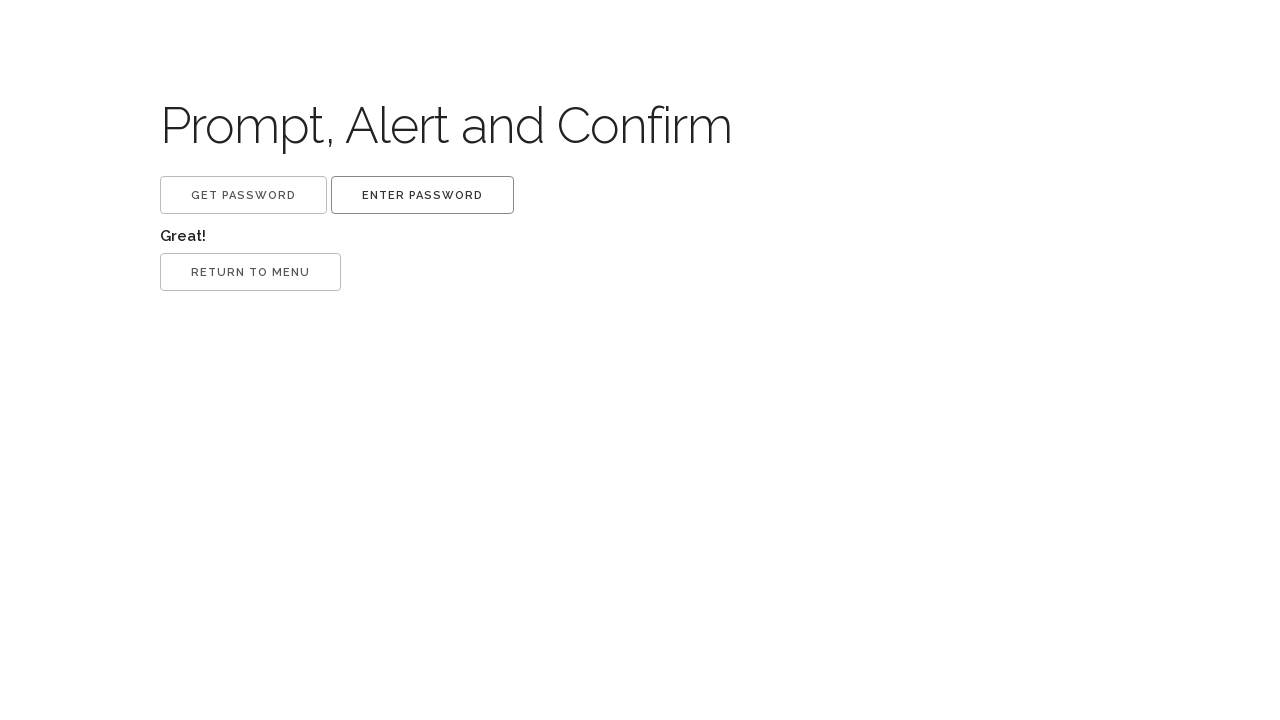

Waited for 'Great!' success label to appear
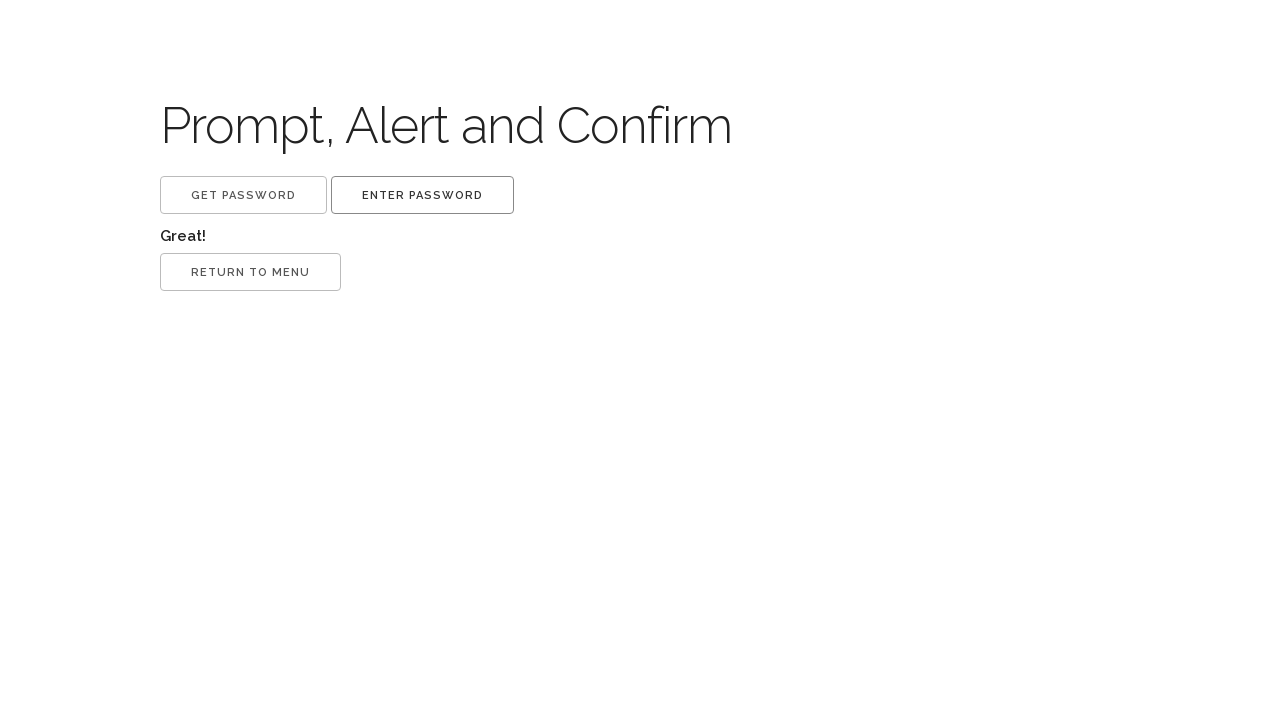

Clicked return button and accepted confirm dialog to return to menu at (250, 272) on button.return
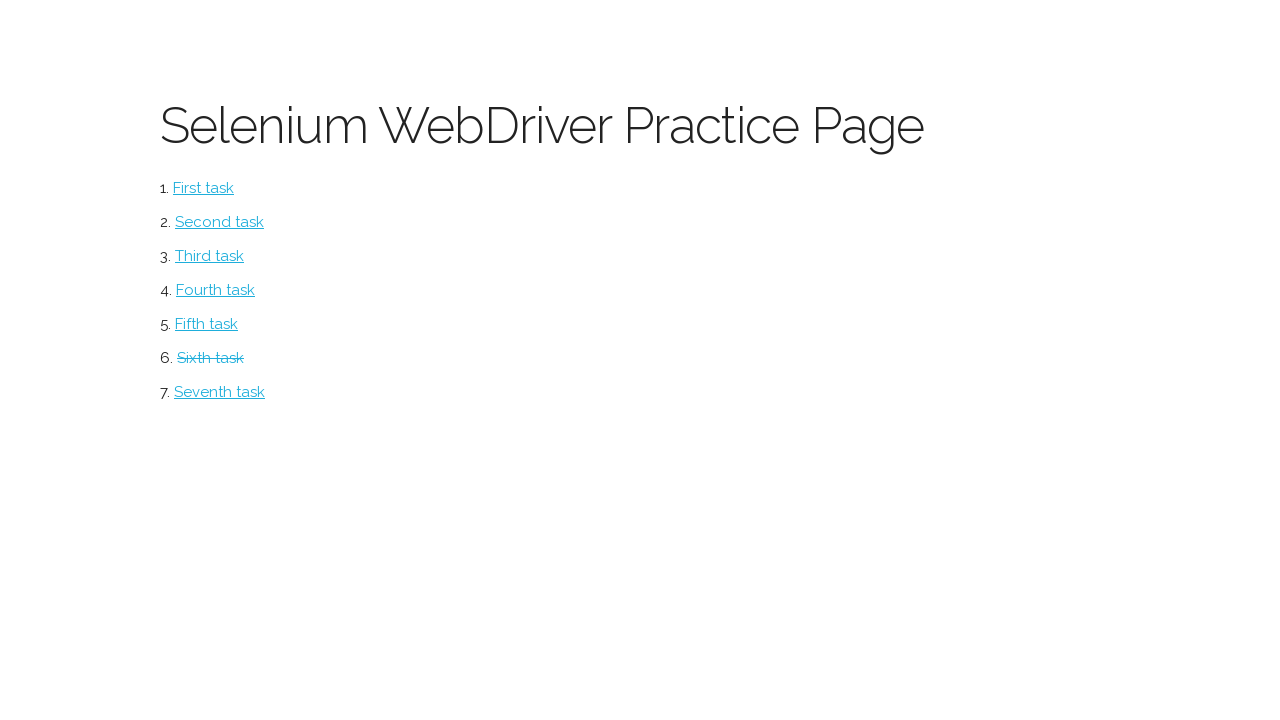

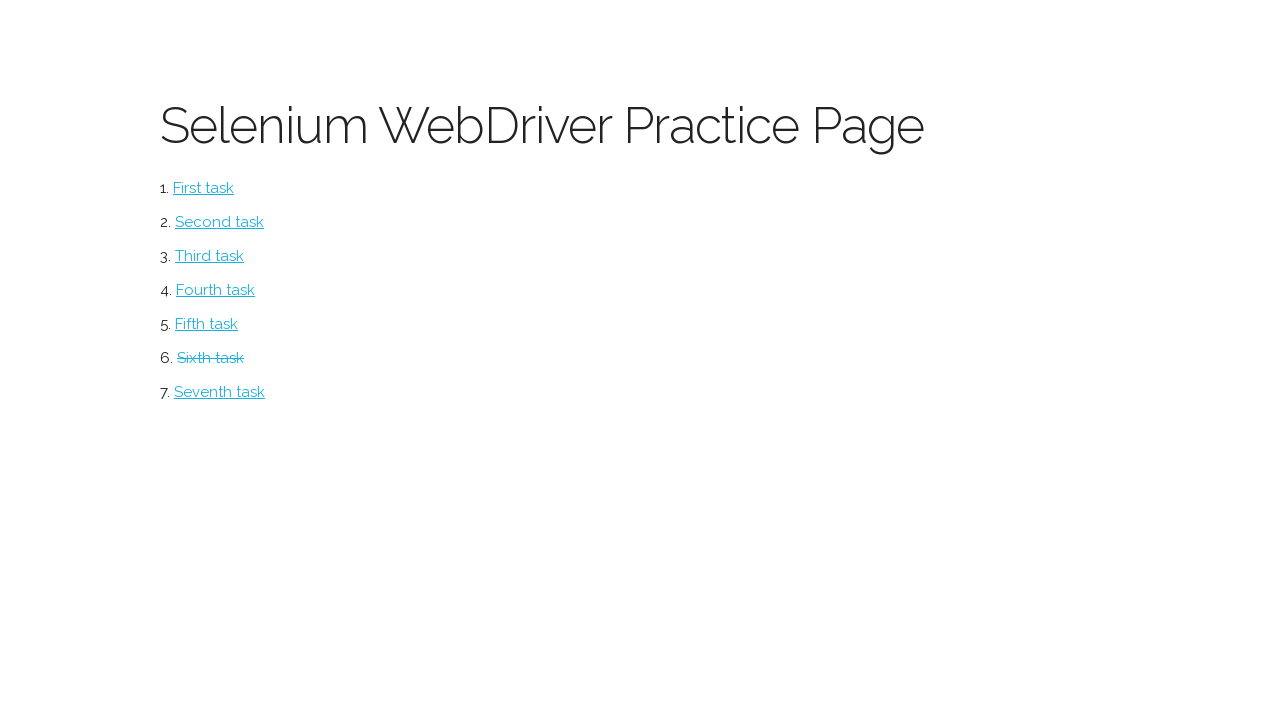